Opens the contact page from the homepage, fills out the contact form with name, email, phone number, and message, then submits and verifies the success alert is visible.

Starting URL: https://practice.sdetunicorns.com/

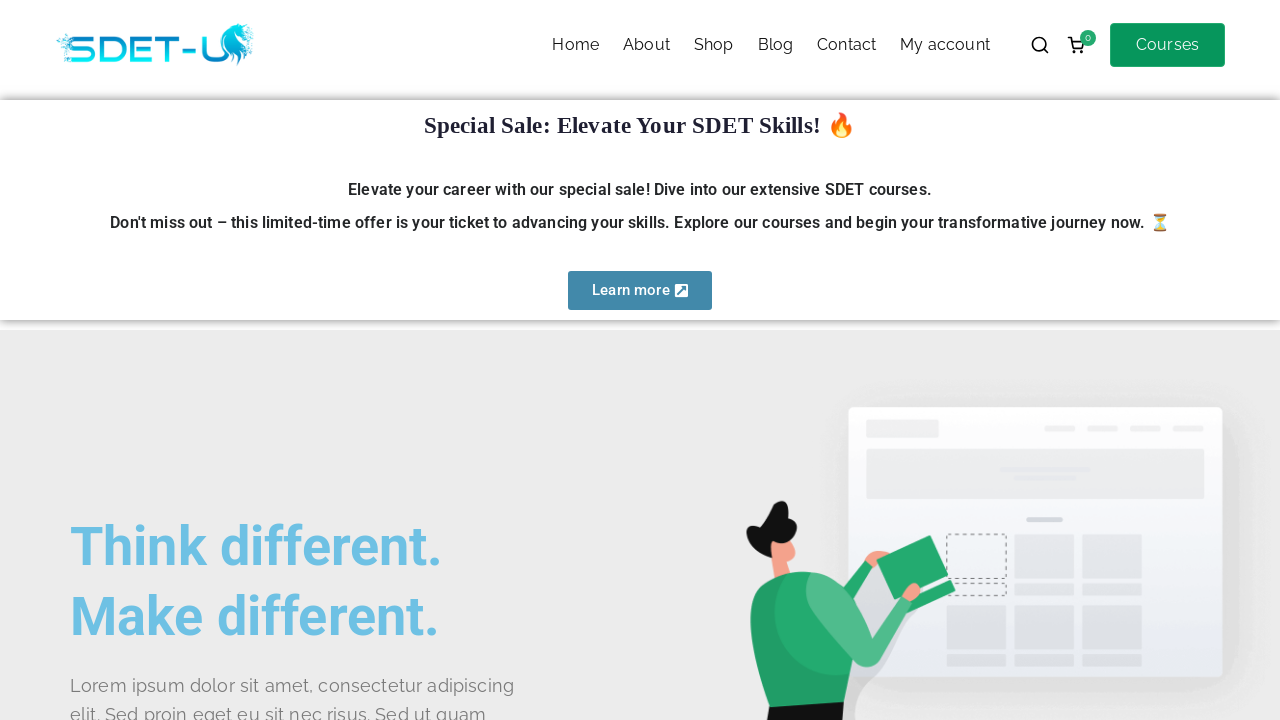

Clicked Contact link in primary menu at (847, 45) on #zak-primary-menu >> text=Contact
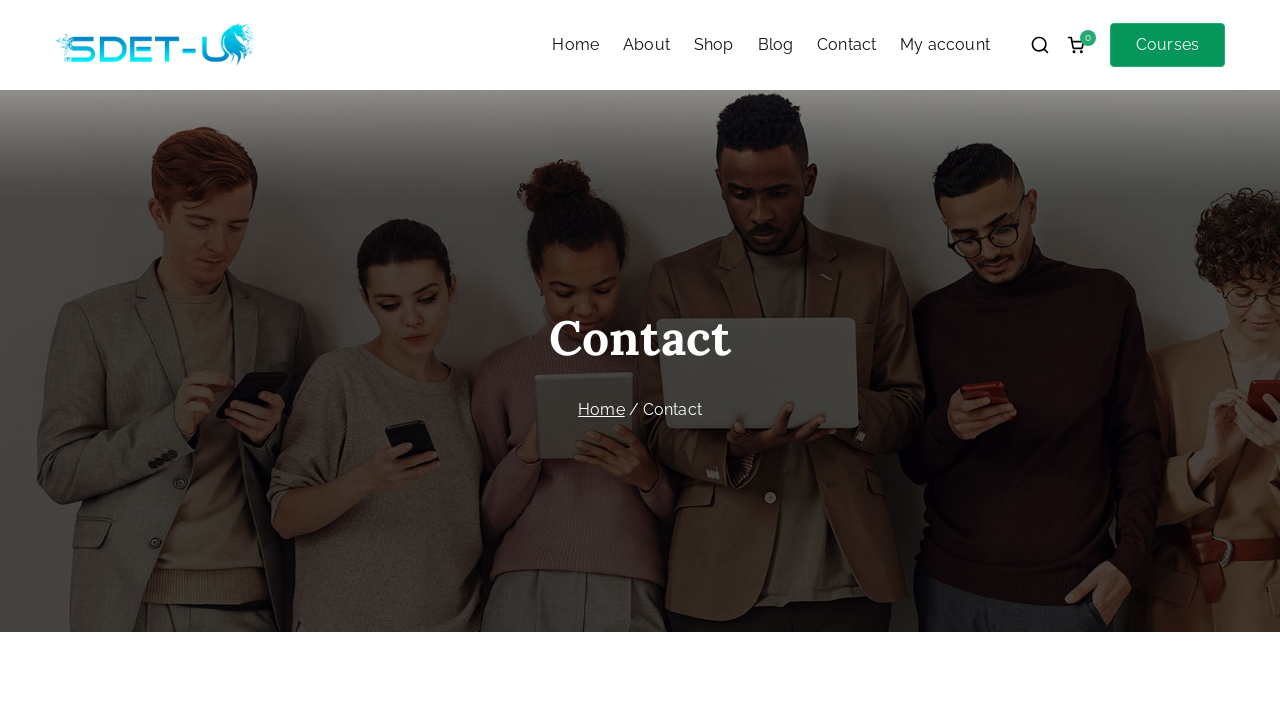

Filled name field with 'Halla' on (//input[@id='evf-277-field_ys0GeZISRs-1'])[1]
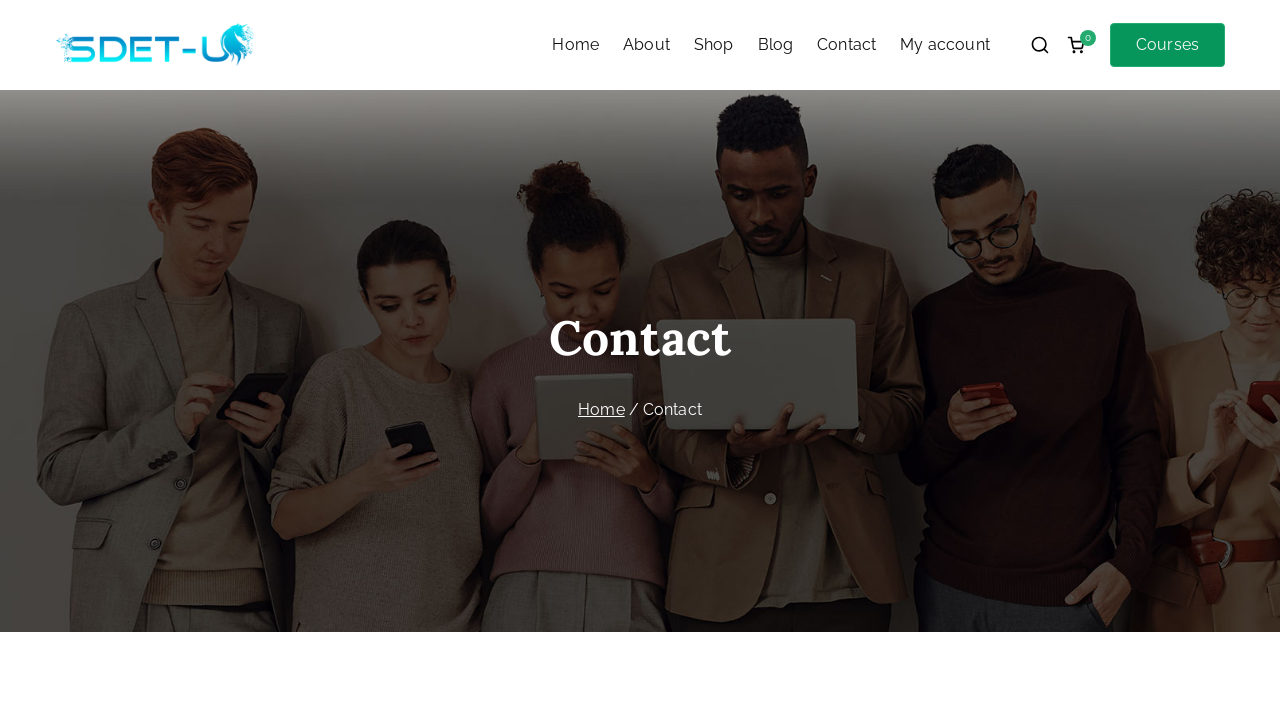

Filled email field with 'jalla@jallaman.eu' on #evf-277-field_LbH5NxasXM-2
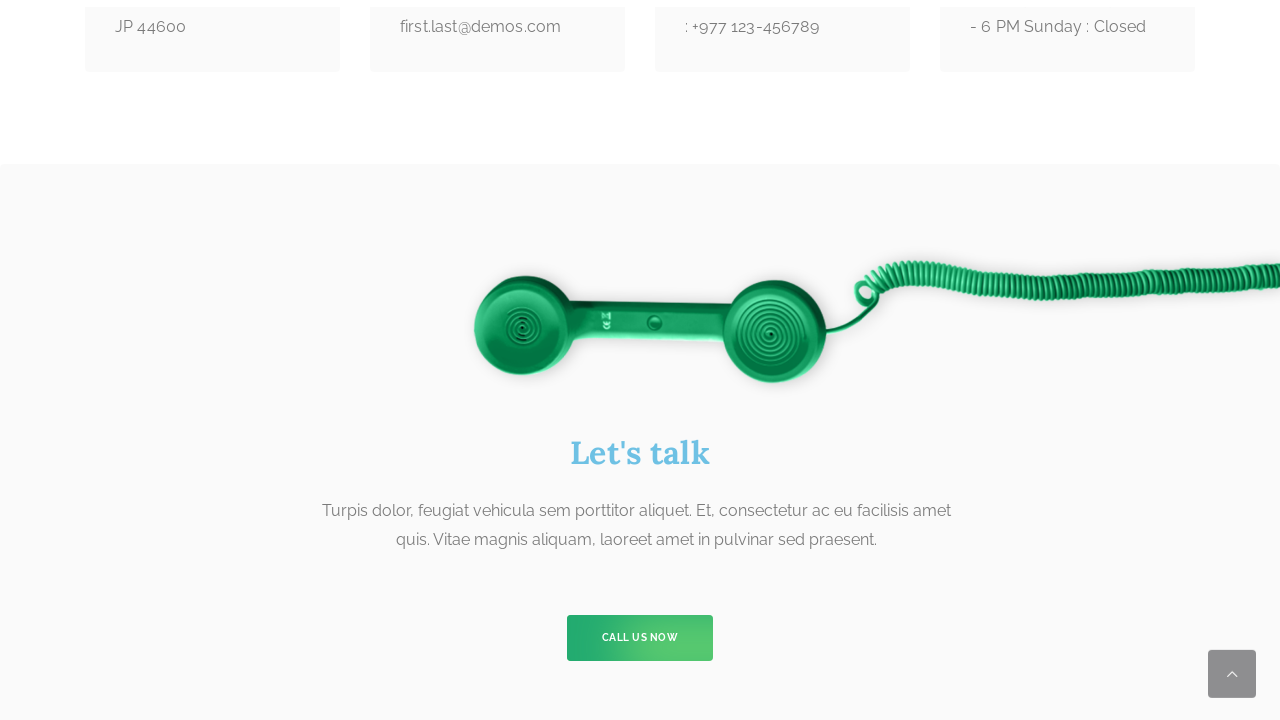

Filled phone number field with '99887766' on #evf-277-field_66FR384cge-3
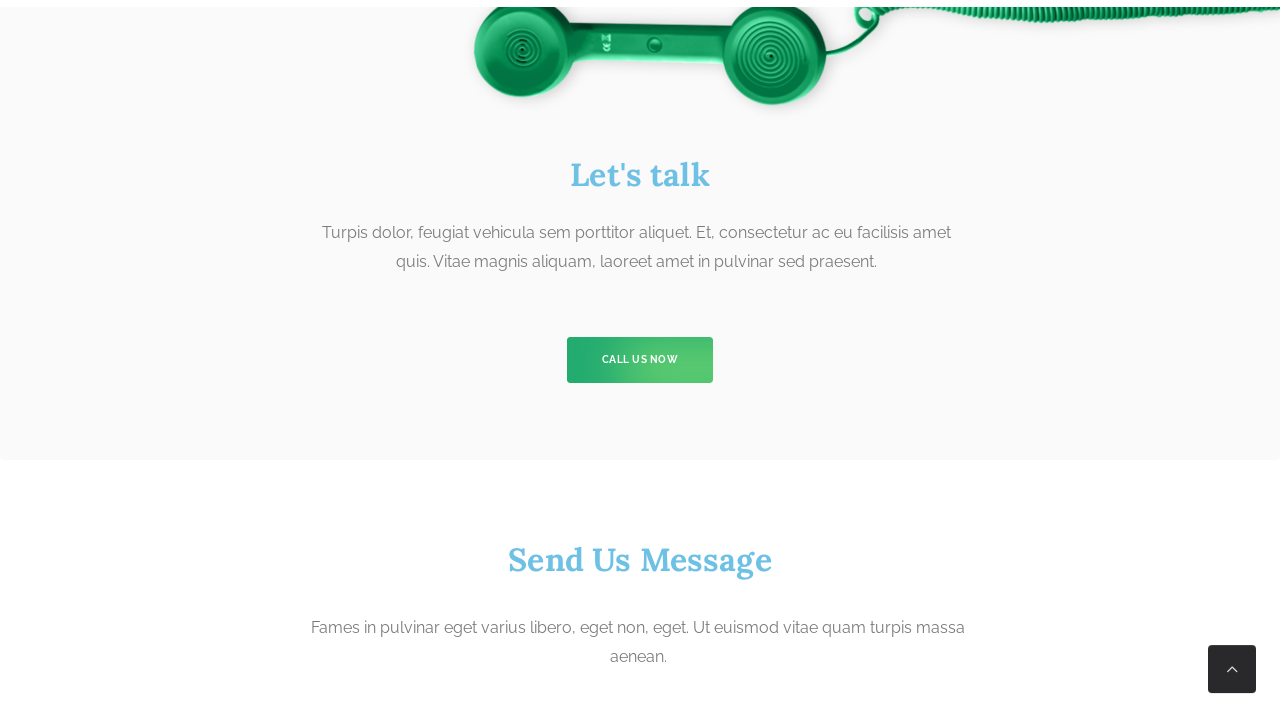

Filled message field with 'Hallaisen taisen! æøå' on #evf-277-field_yhGx3FOwr2-4
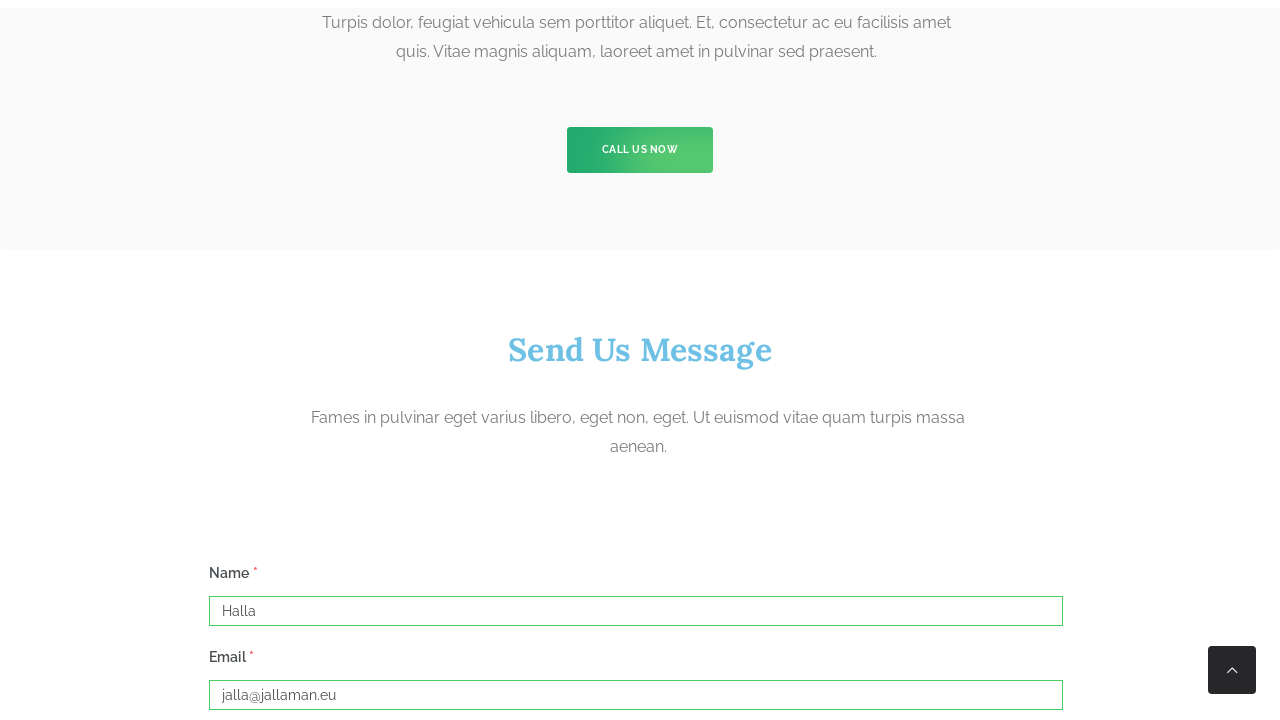

Clicked submit button to submit contact form at (252, 697) on #evf-submit-277
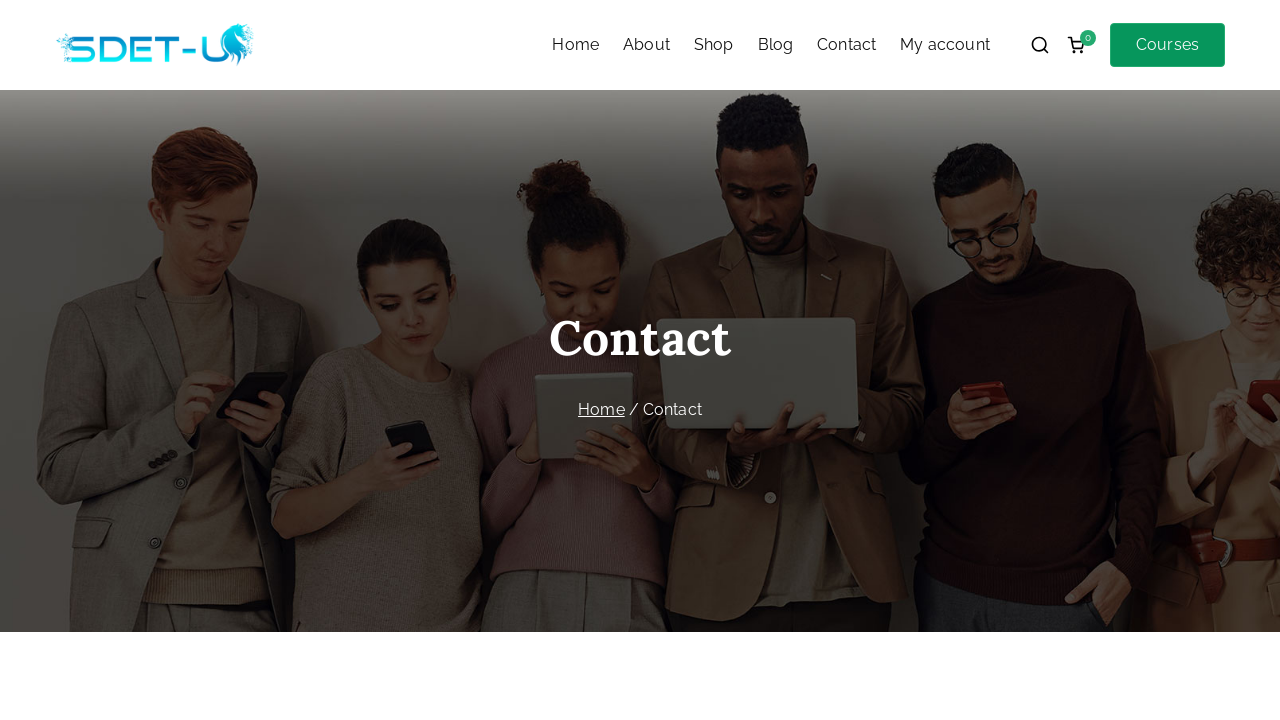

Success alert appeared confirming form submission
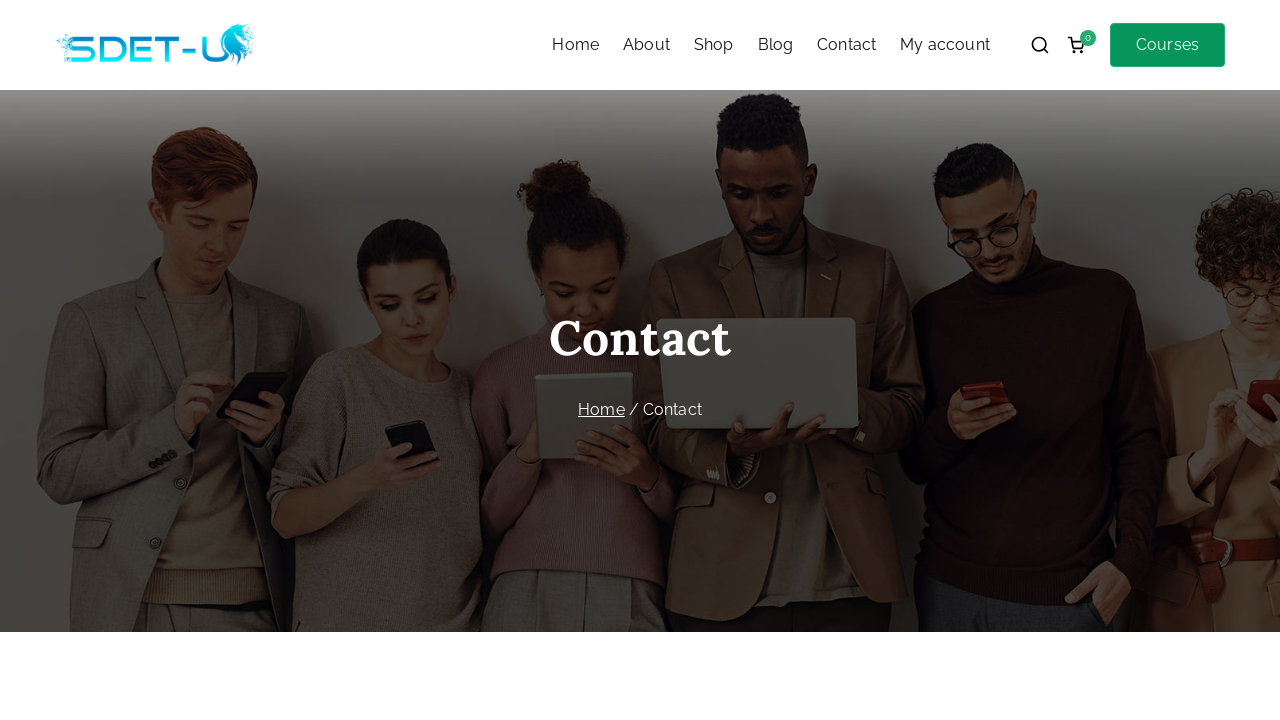

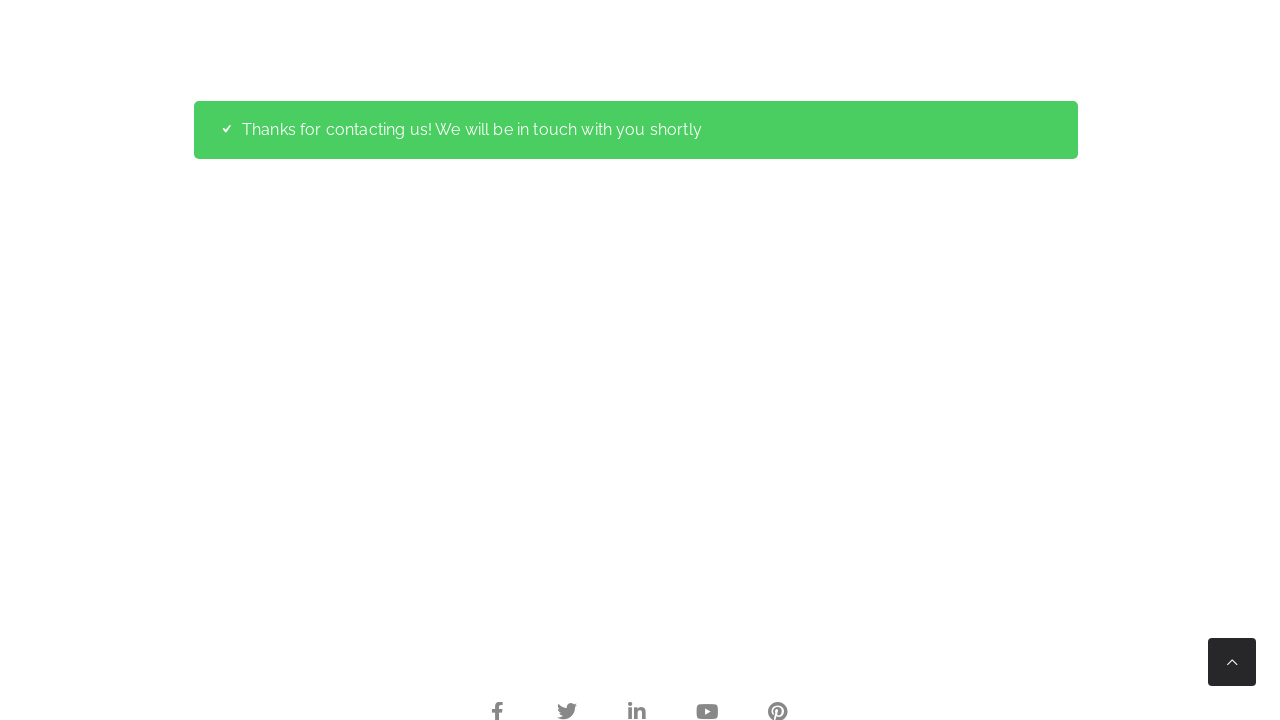